Tests checkbox interactions on a practice form by selecting all drink checkboxes and then clearing any that are selected

Starting URL: https://practice-automation.com/form-fields/

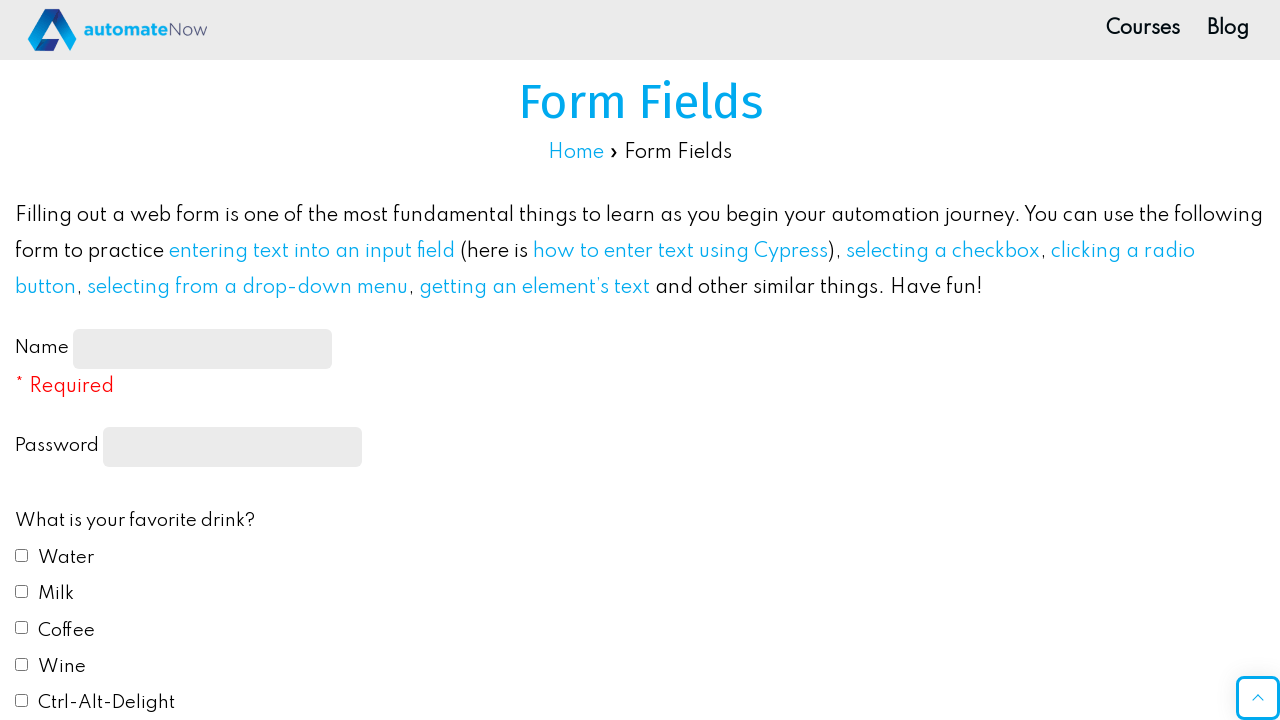

Waited for drink checkboxes to load on the form
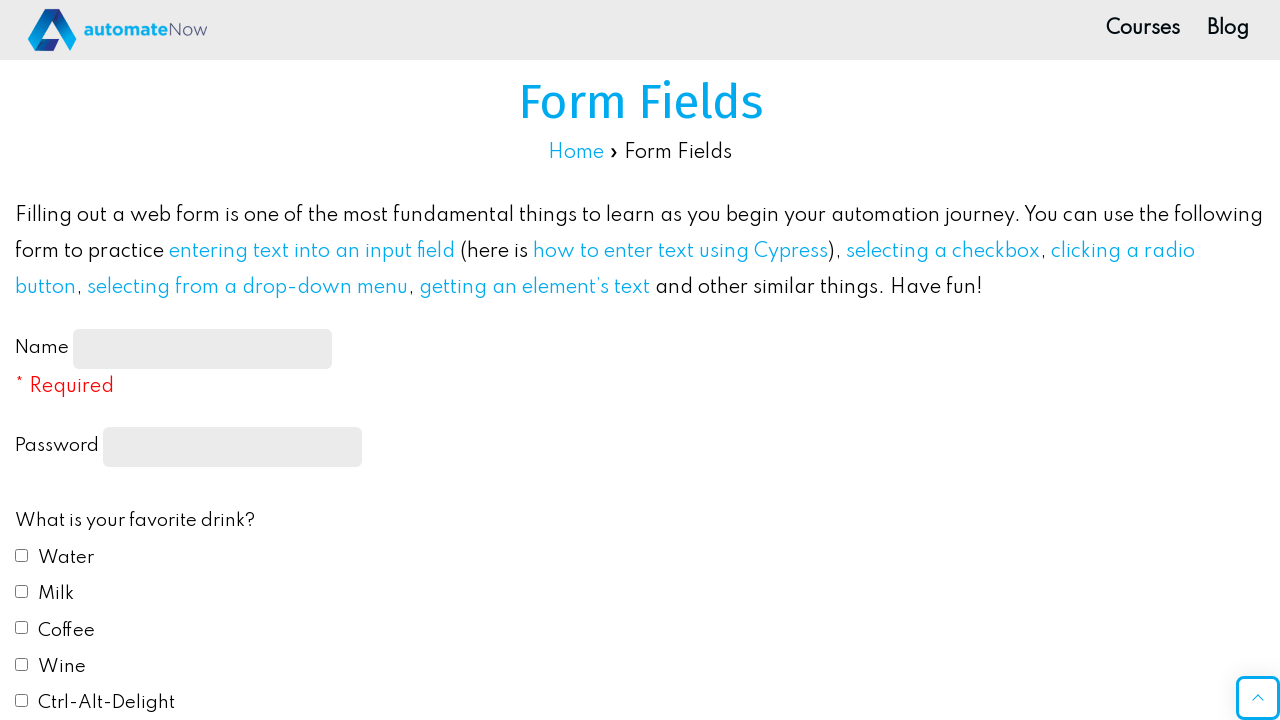

Located all drink checkboxes on the form
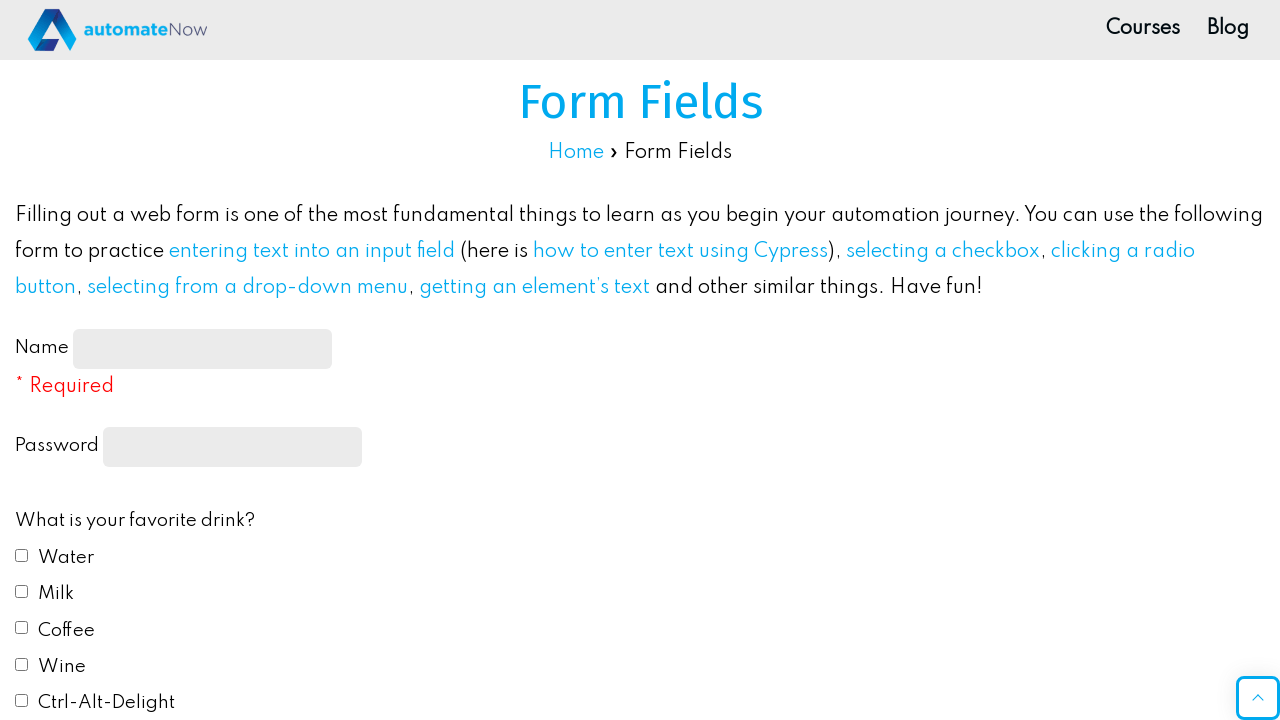

Found 5 drink checkboxes
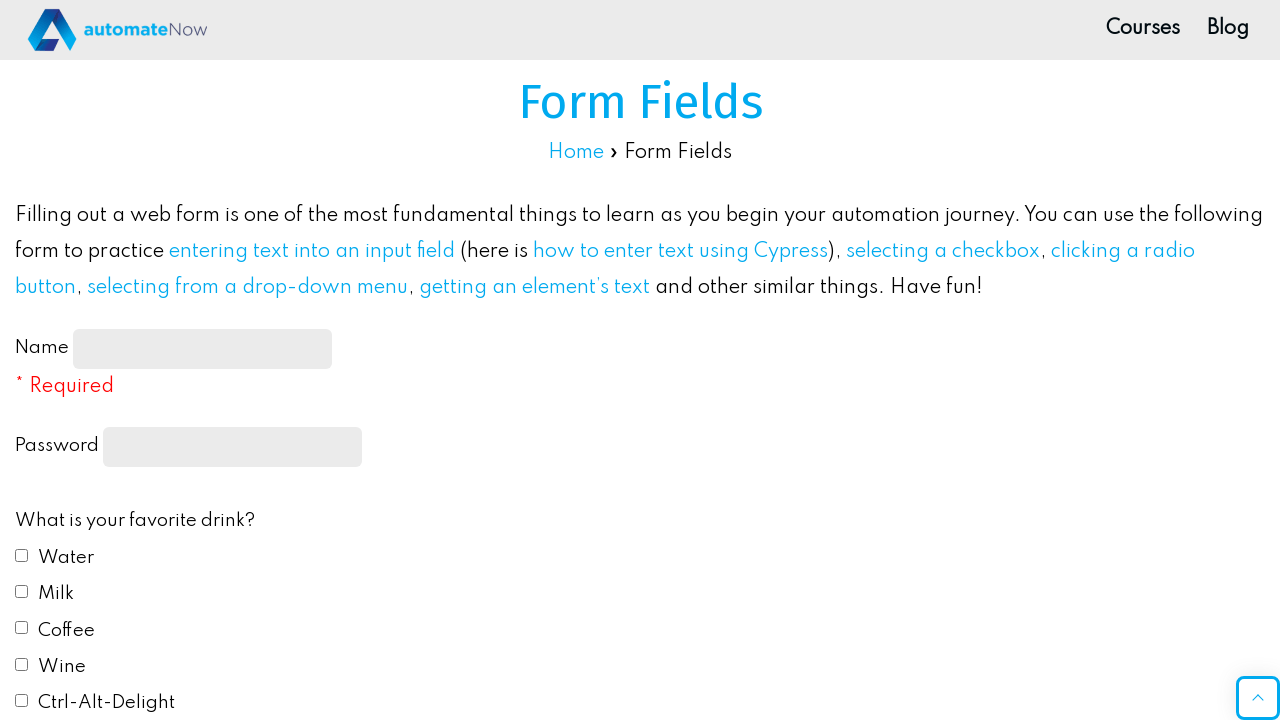

Clicked drink checkbox 1 to select it at (22, 555) on xpath=//input[@type='checkbox' and contains(@id,'drink')] >> nth=0
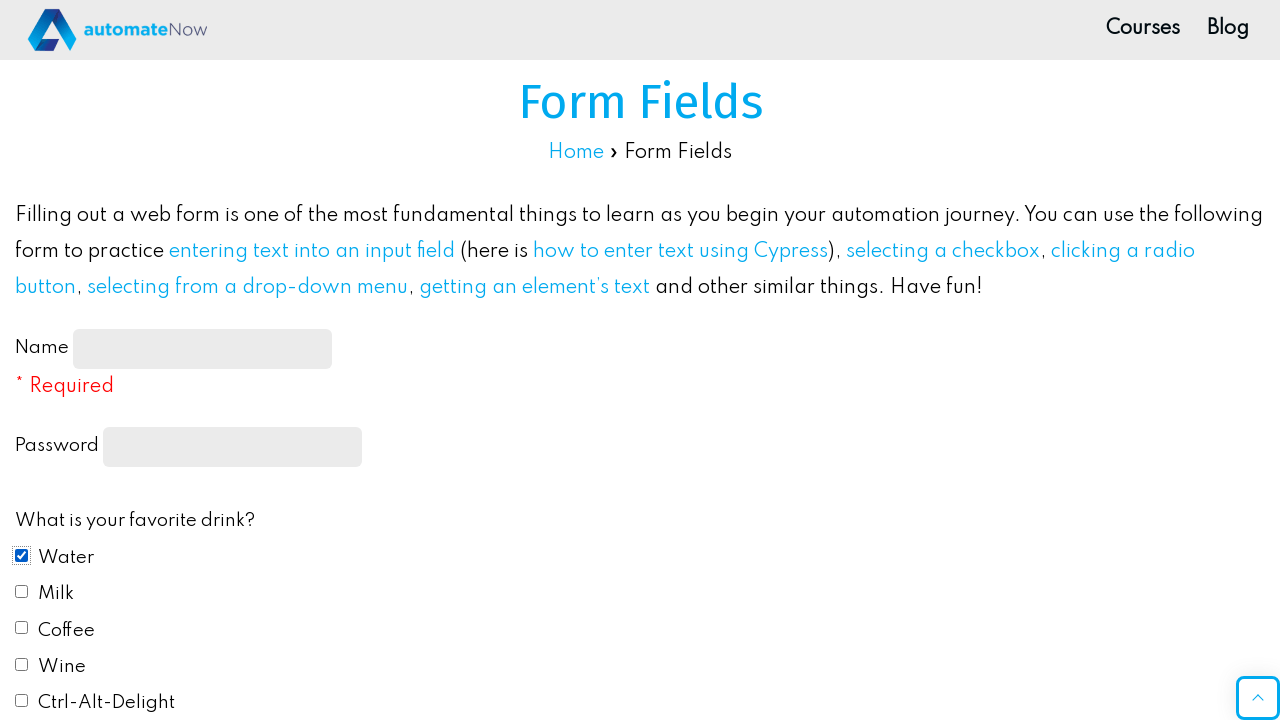

Clicked drink checkbox 2 to select it at (22, 591) on xpath=//input[@type='checkbox' and contains(@id,'drink')] >> nth=1
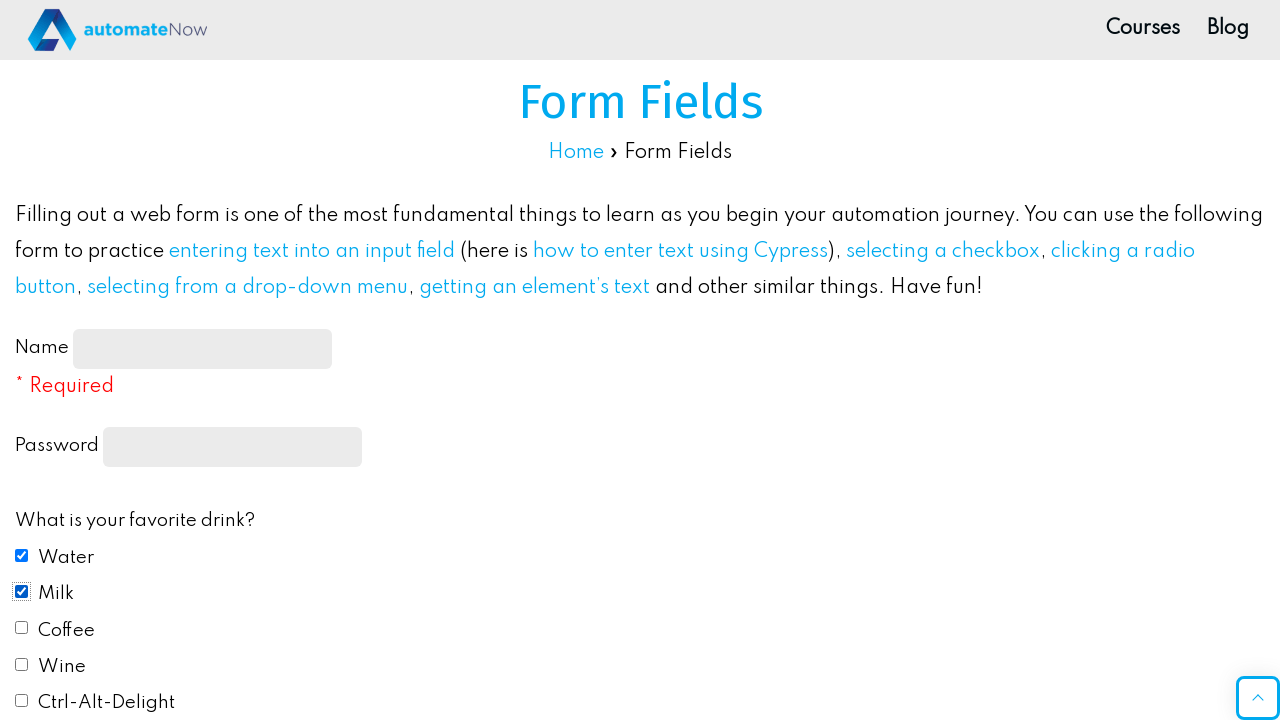

Clicked drink checkbox 3 to select it at (22, 628) on xpath=//input[@type='checkbox' and contains(@id,'drink')] >> nth=2
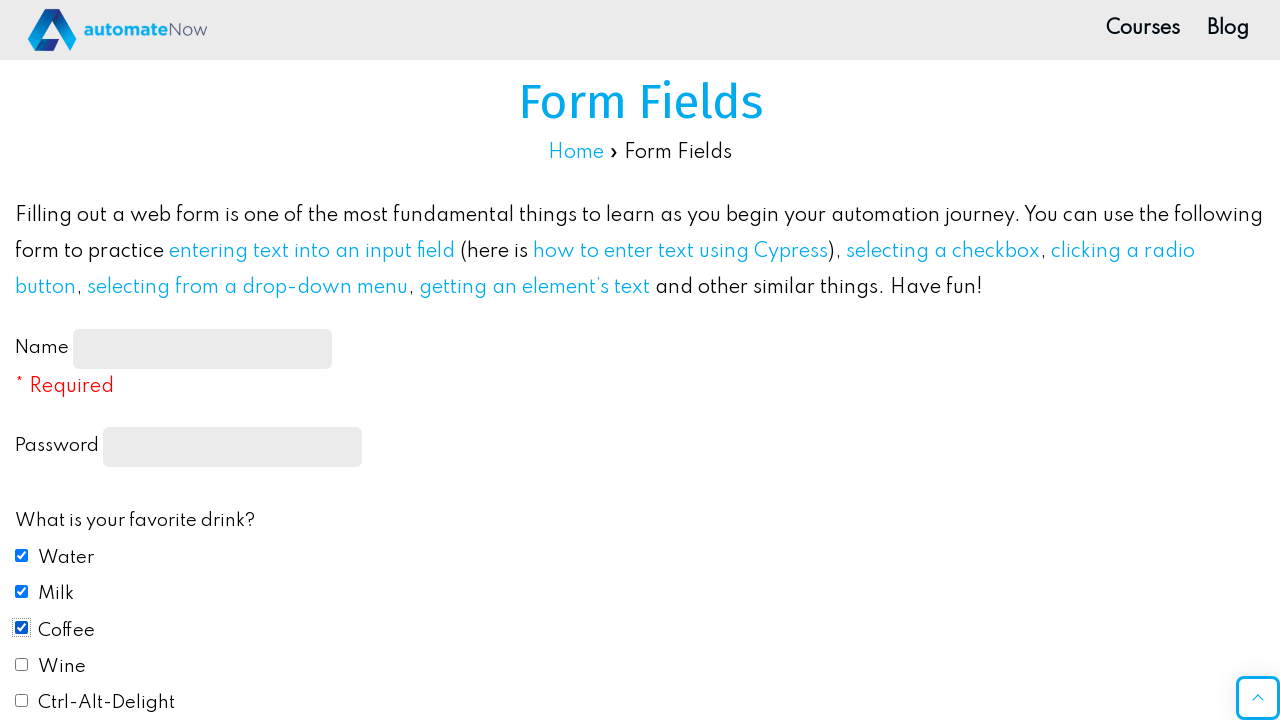

Clicked drink checkbox 4 to select it at (22, 664) on xpath=//input[@type='checkbox' and contains(@id,'drink')] >> nth=3
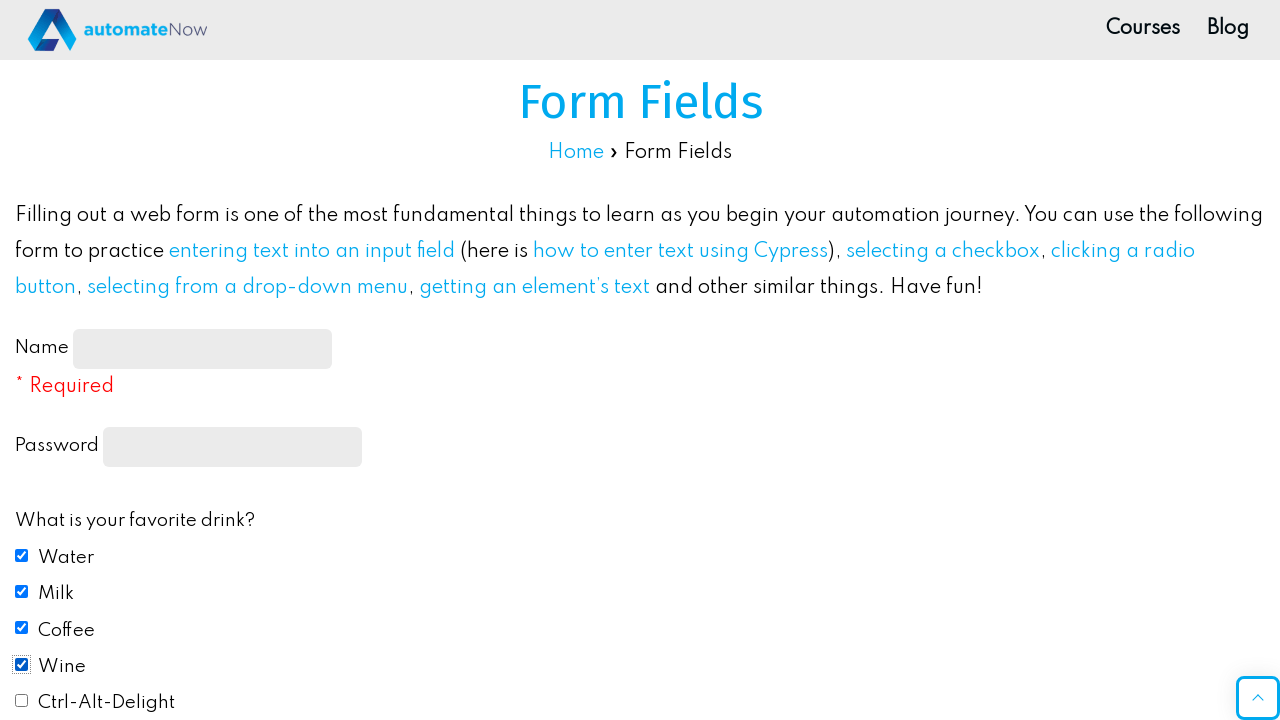

Clicked drink checkbox 5 to select it at (22, 701) on xpath=//input[@type='checkbox' and contains(@id,'drink')] >> nth=4
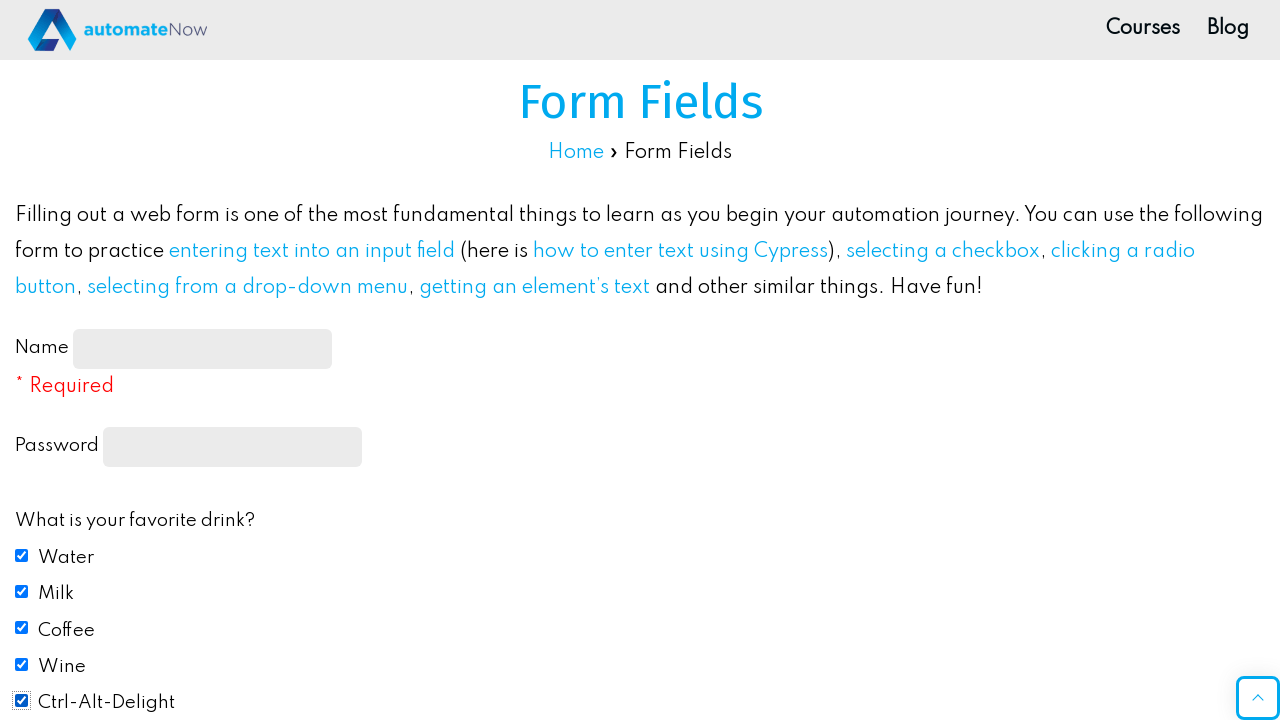

Clicked drink checkbox 1 to deselect it at (22, 555) on xpath=//input[@type='checkbox' and contains(@id,'drink')] >> nth=0
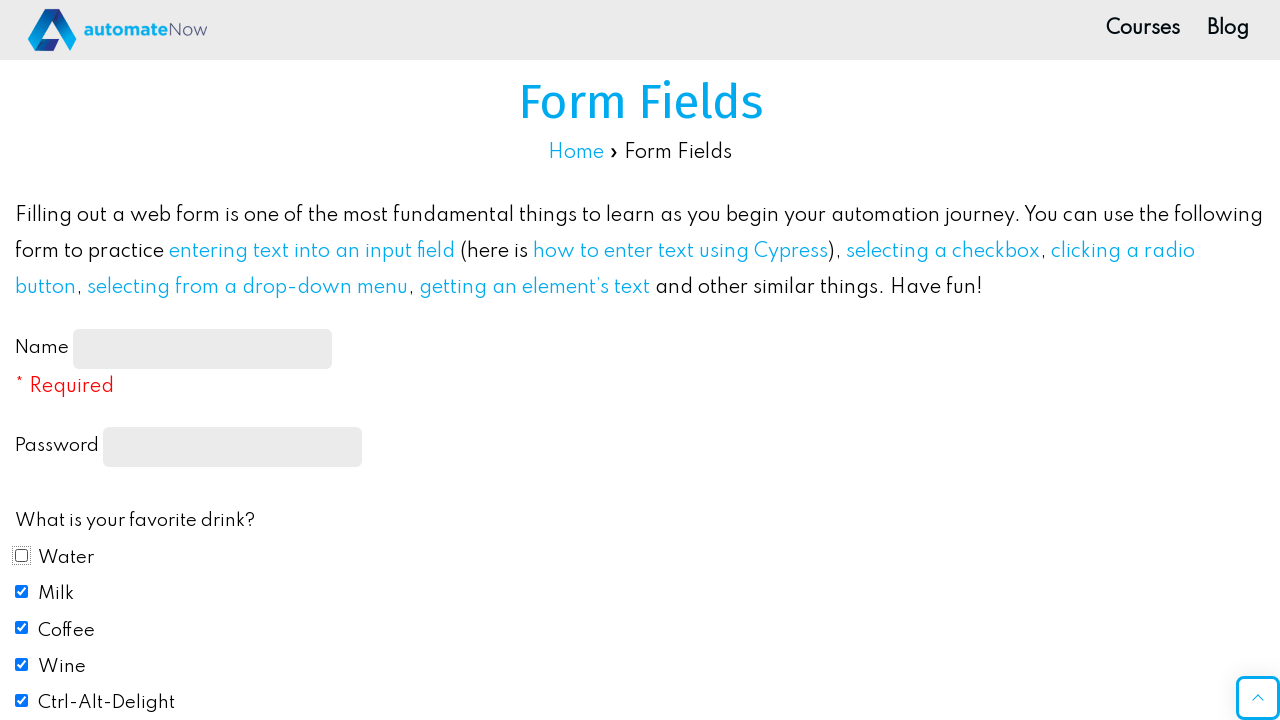

Clicked drink checkbox 2 to deselect it at (22, 591) on xpath=//input[@type='checkbox' and contains(@id,'drink')] >> nth=1
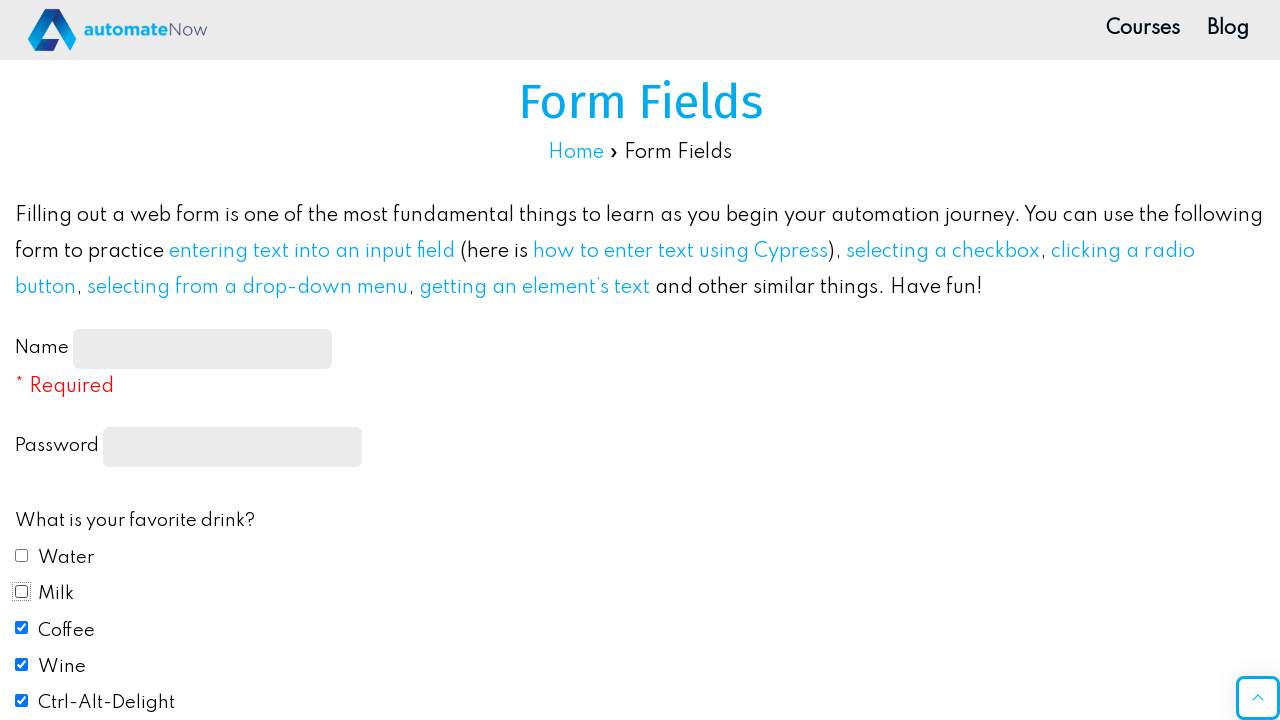

Clicked drink checkbox 3 to deselect it at (22, 628) on xpath=//input[@type='checkbox' and contains(@id,'drink')] >> nth=2
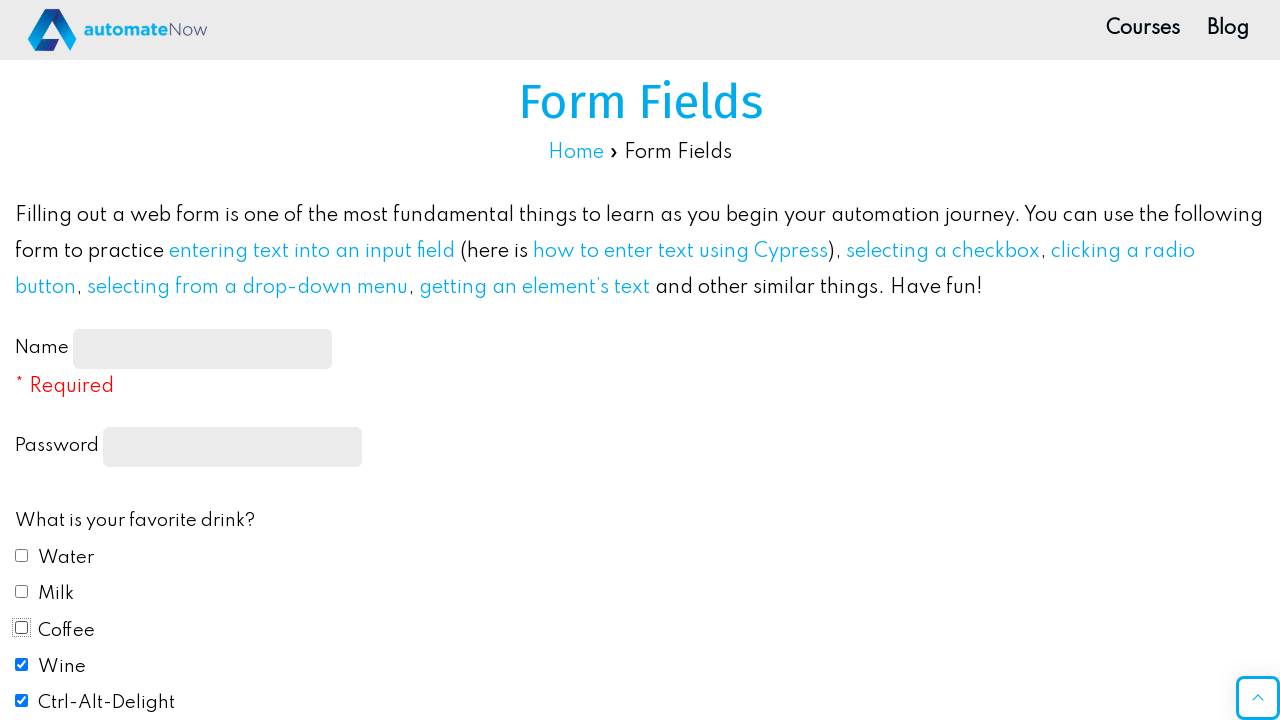

Clicked drink checkbox 4 to deselect it at (22, 664) on xpath=//input[@type='checkbox' and contains(@id,'drink')] >> nth=3
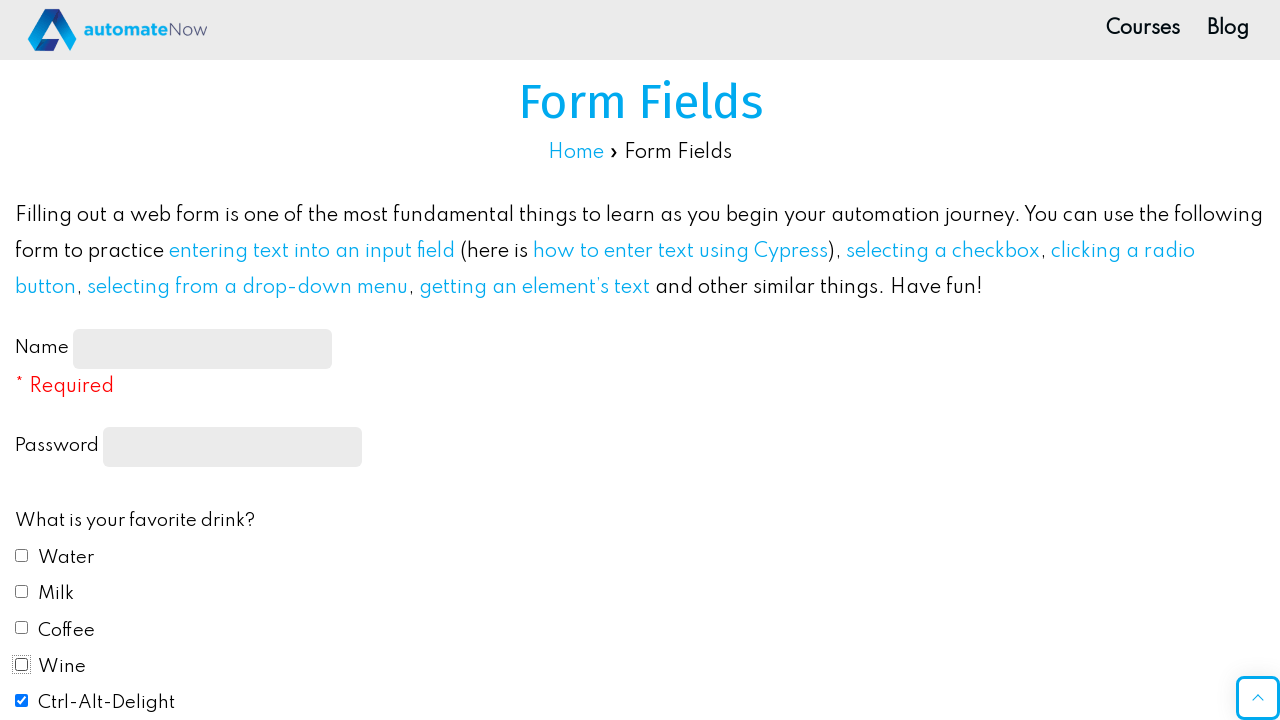

Clicked drink checkbox 5 to deselect it at (22, 701) on xpath=//input[@type='checkbox' and contains(@id,'drink')] >> nth=4
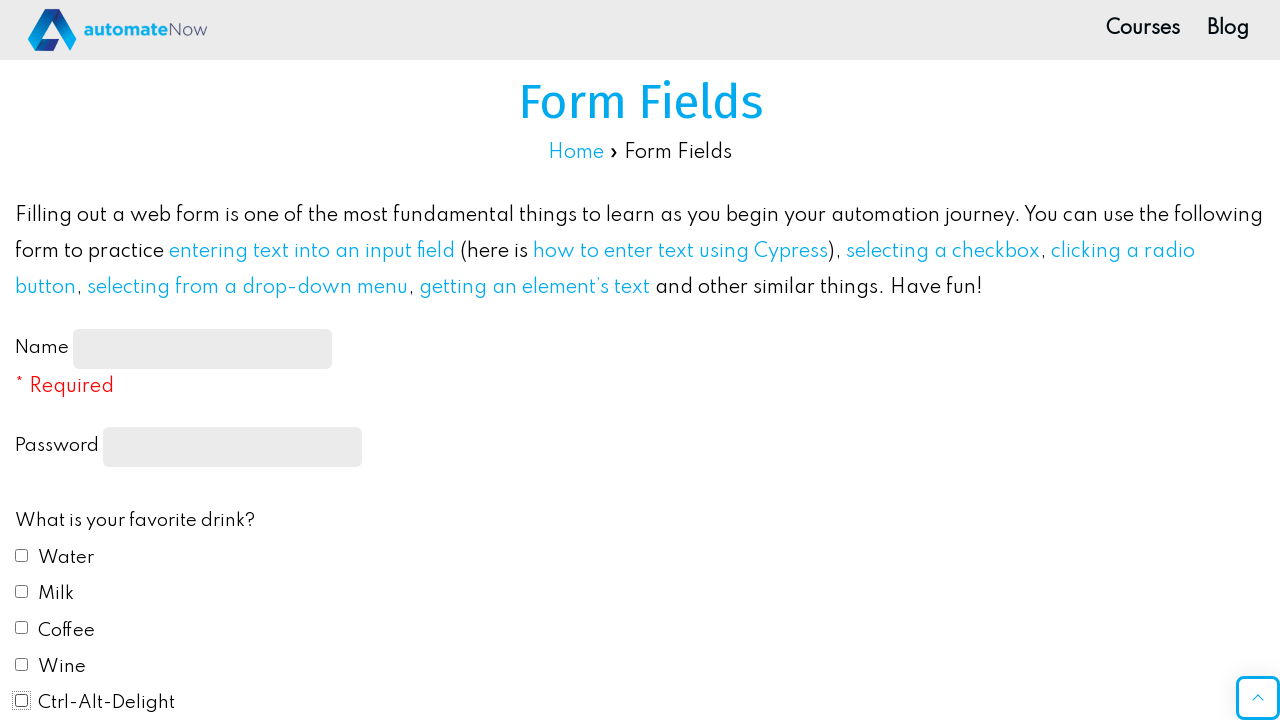

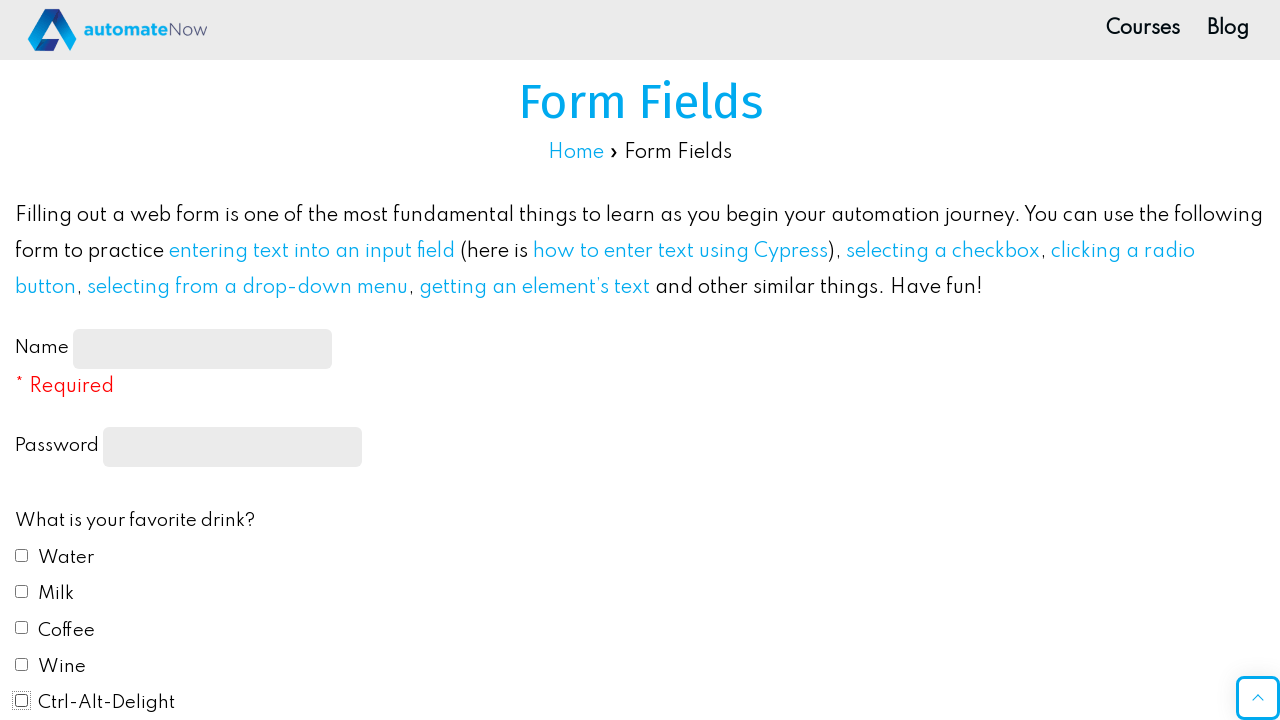